Tests visible file upload functionality by selecting a file and clicking the upload button

Starting URL: https://the-internet.herokuapp.com/upload

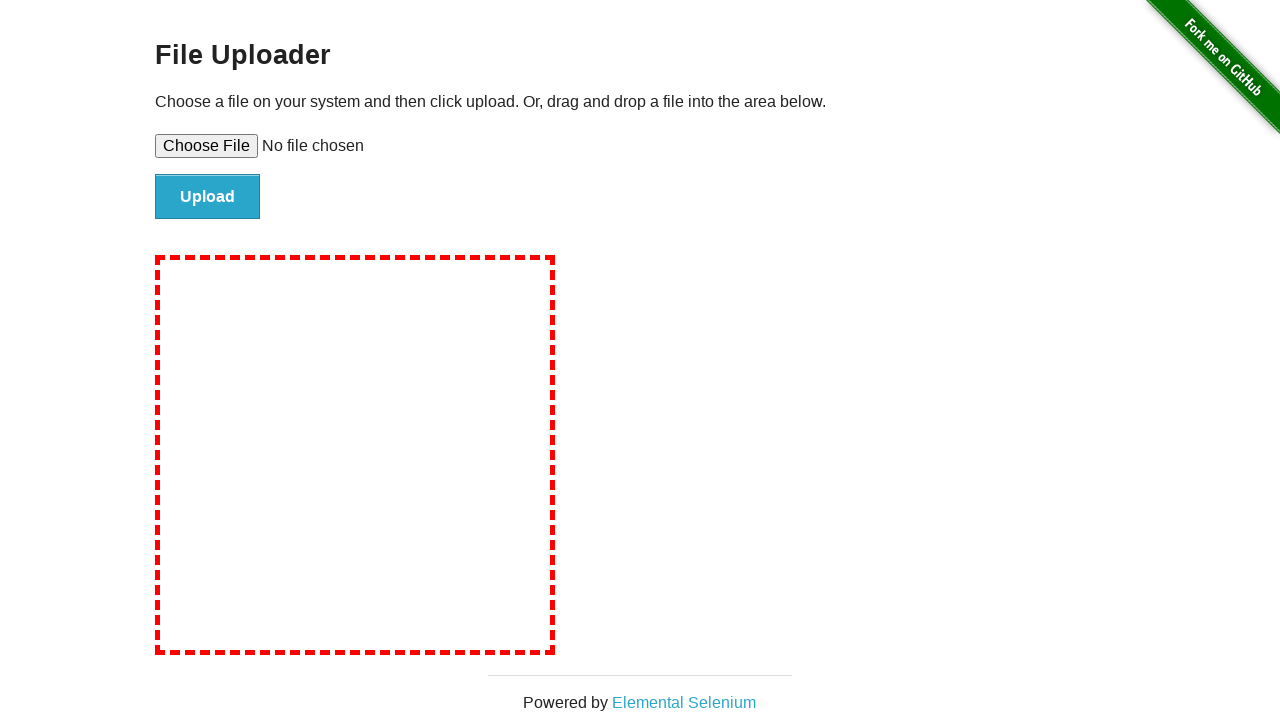

Created temporary test file for upload
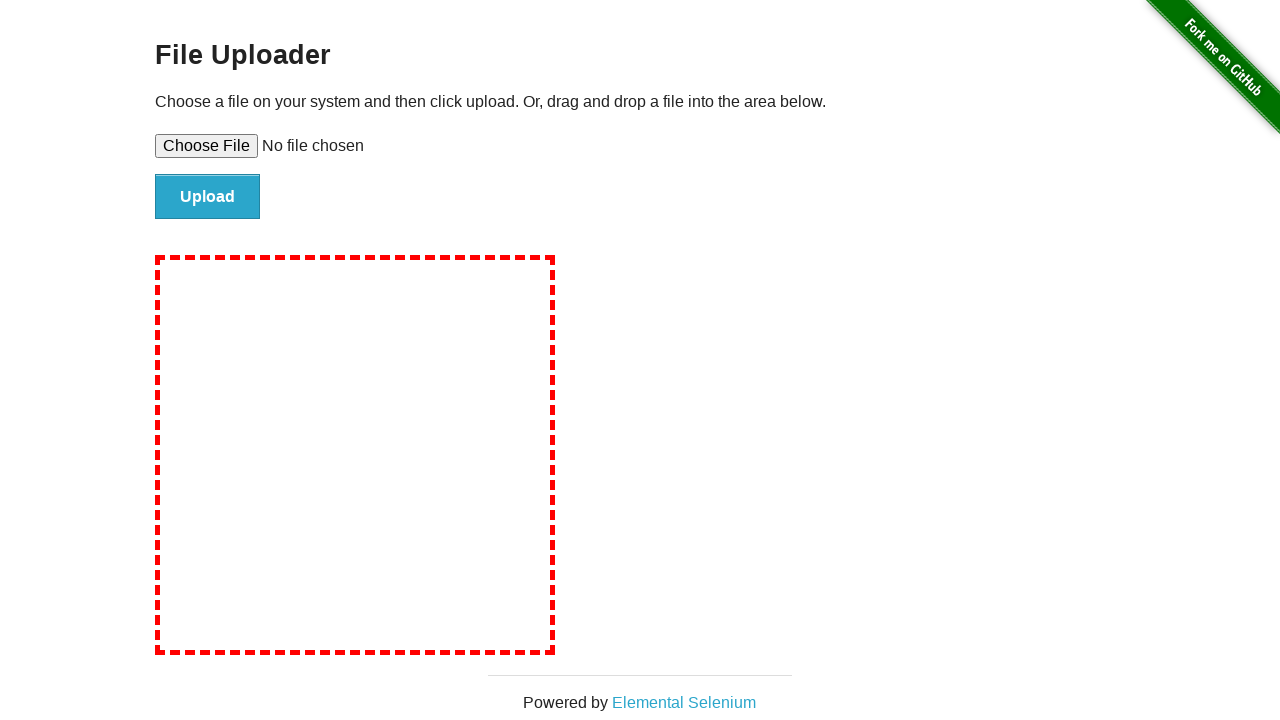

Selected file for upload using file input element
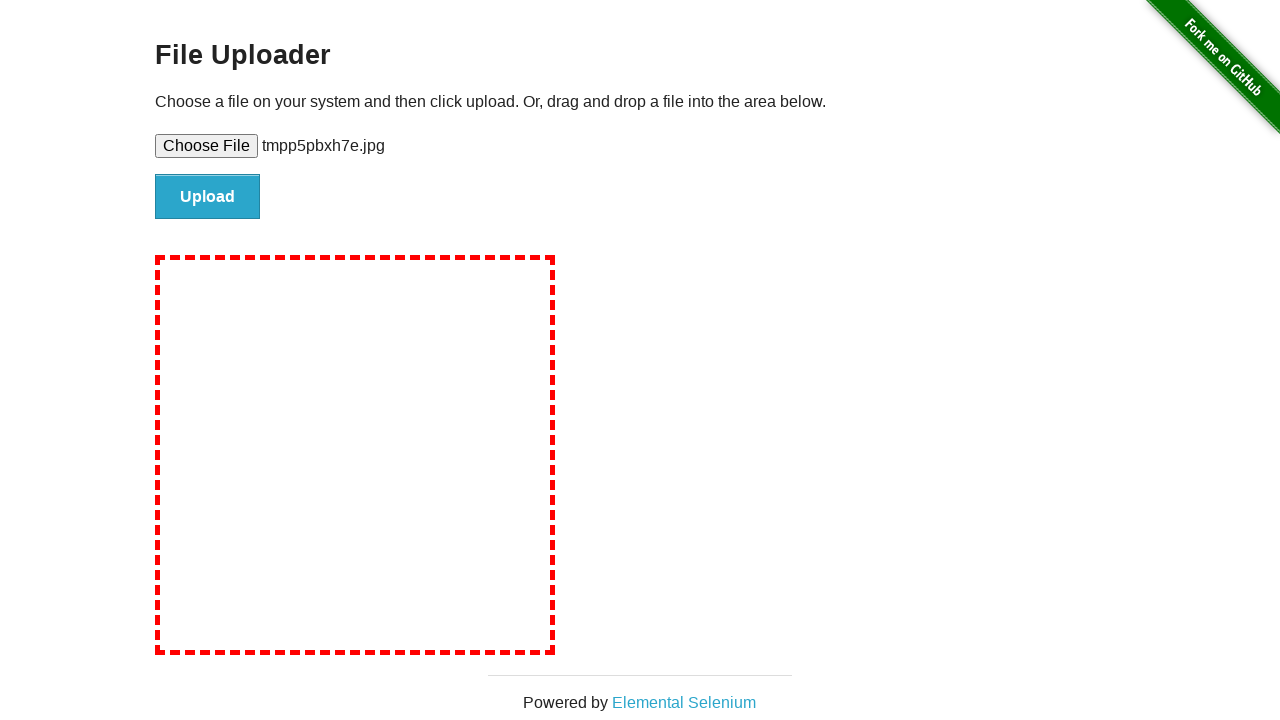

Clicked upload button to submit file at (208, 197) on #file-submit
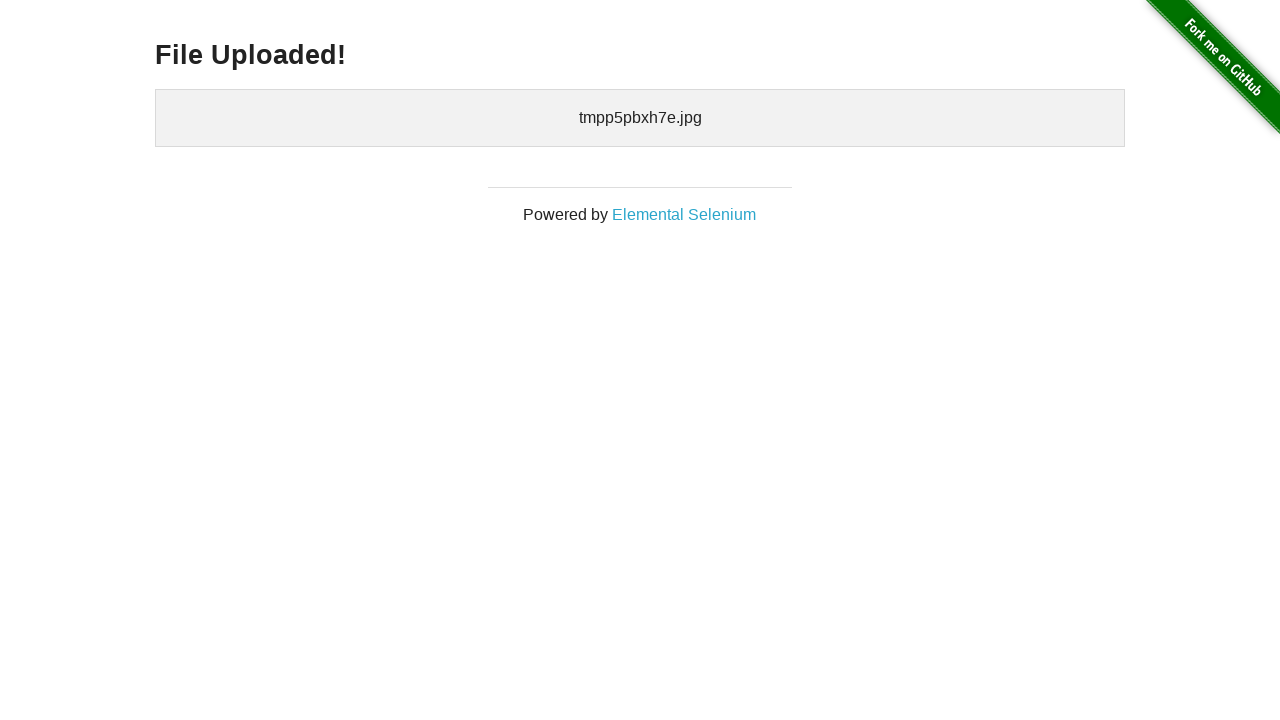

File upload success message appeared
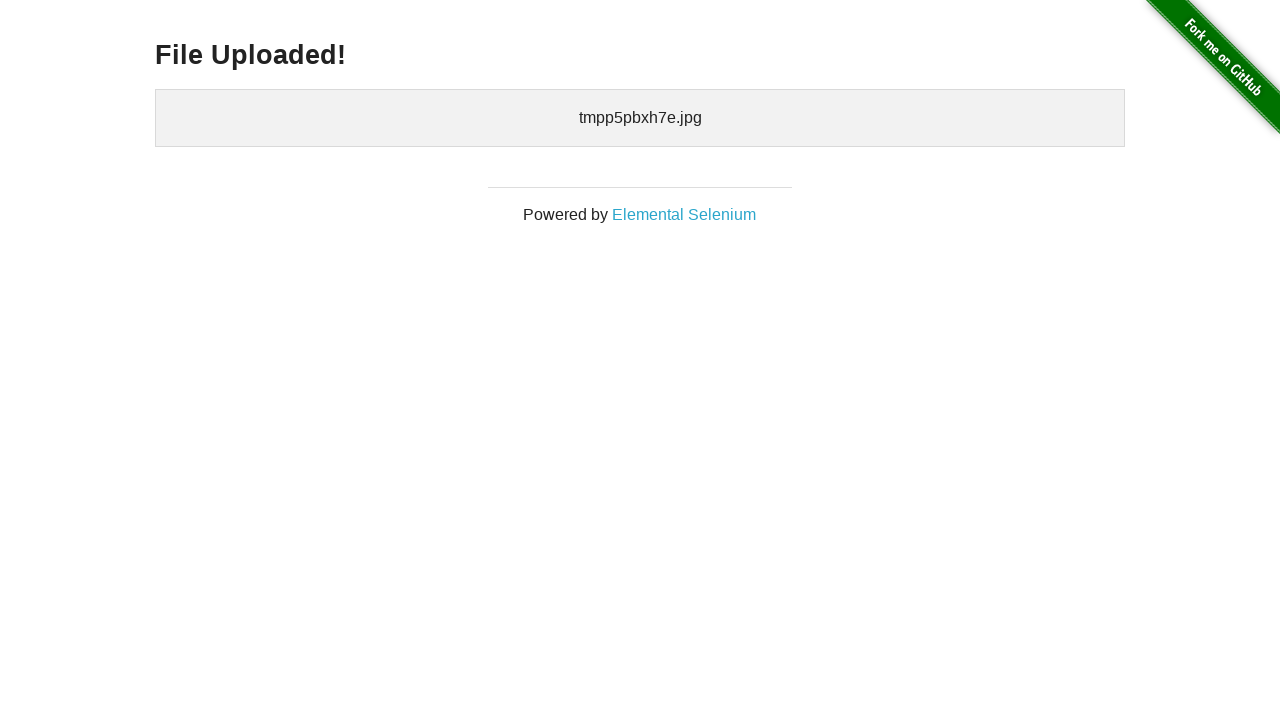

Cleaned up temporary file
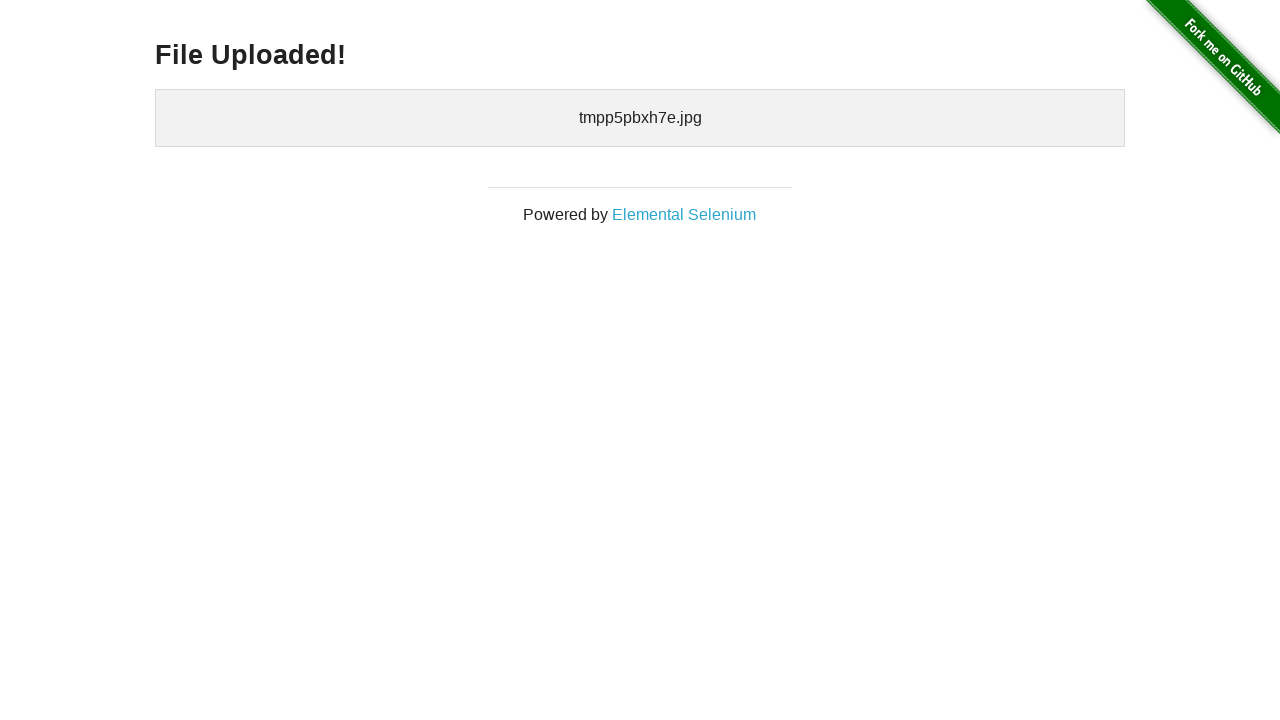

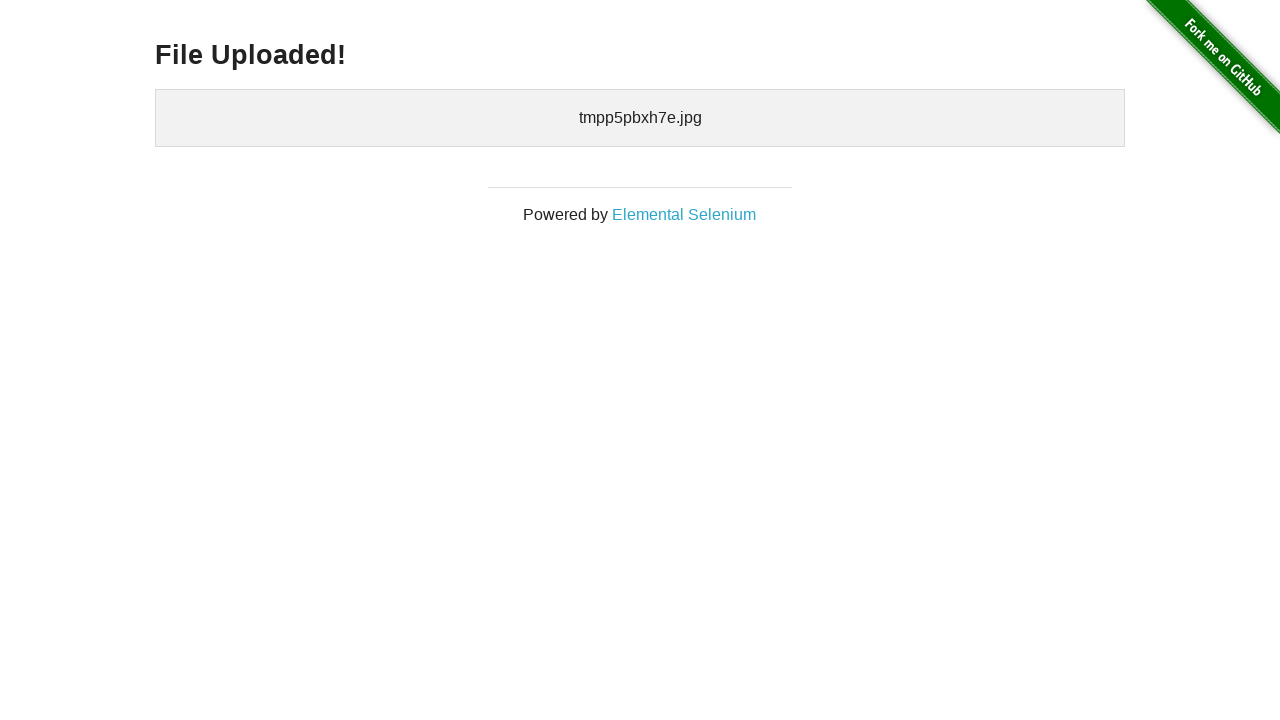